Fills out a registration form with personal information (name, email, phone, address) and verifies successful registration message

Starting URL: http://suninjuly.github.io/registration1.html

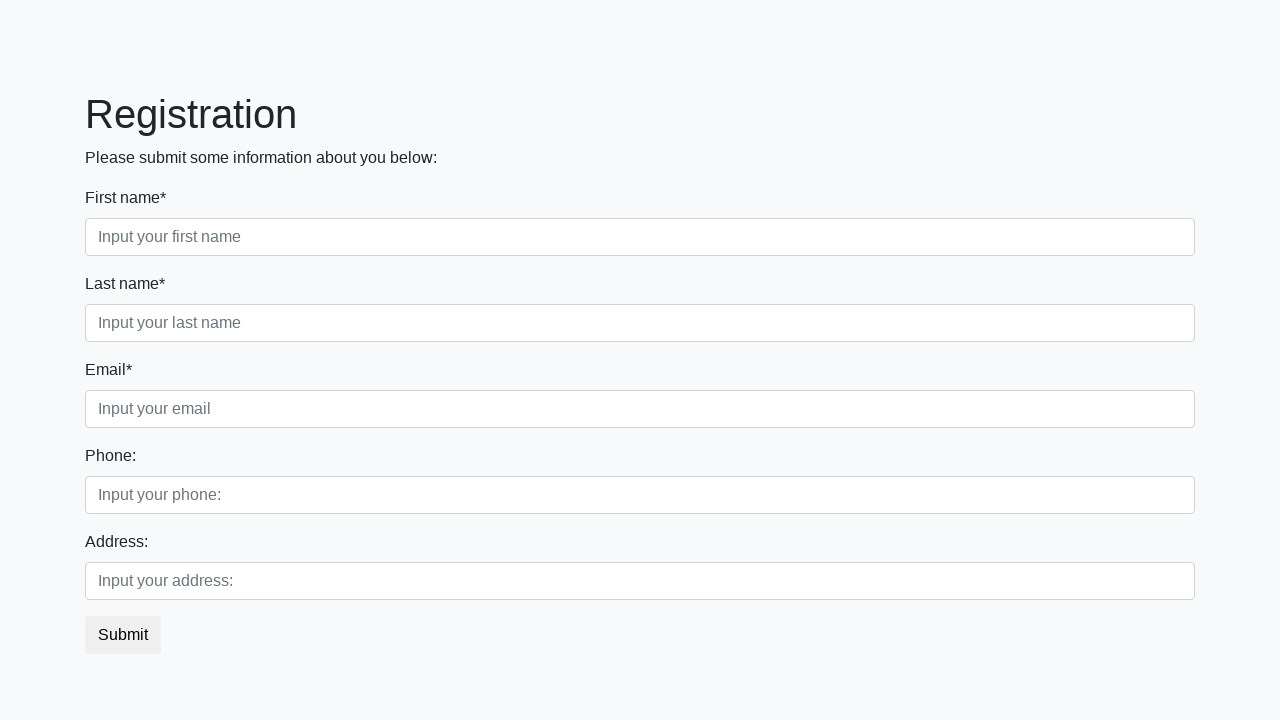

Filled first name field with 'Ivan' on //div[1]/div[1]/input
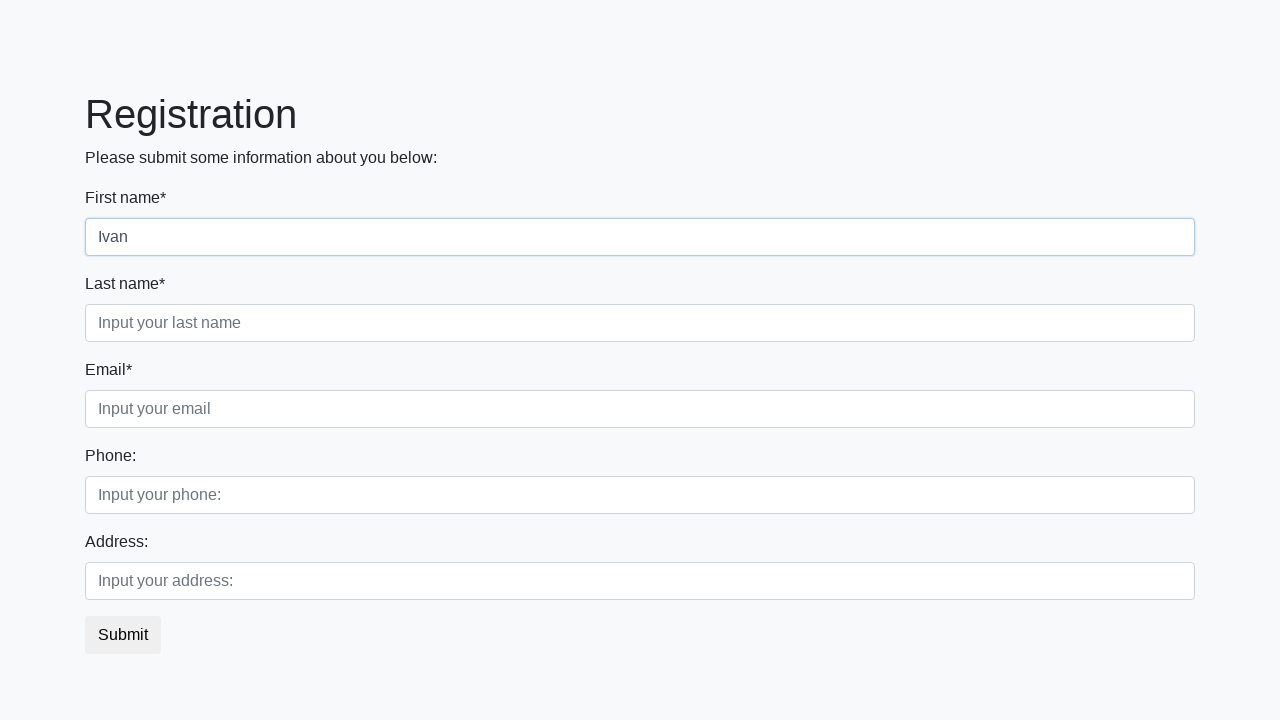

Filled last name field with 'Petrov' on //div[1]/div[2]/input
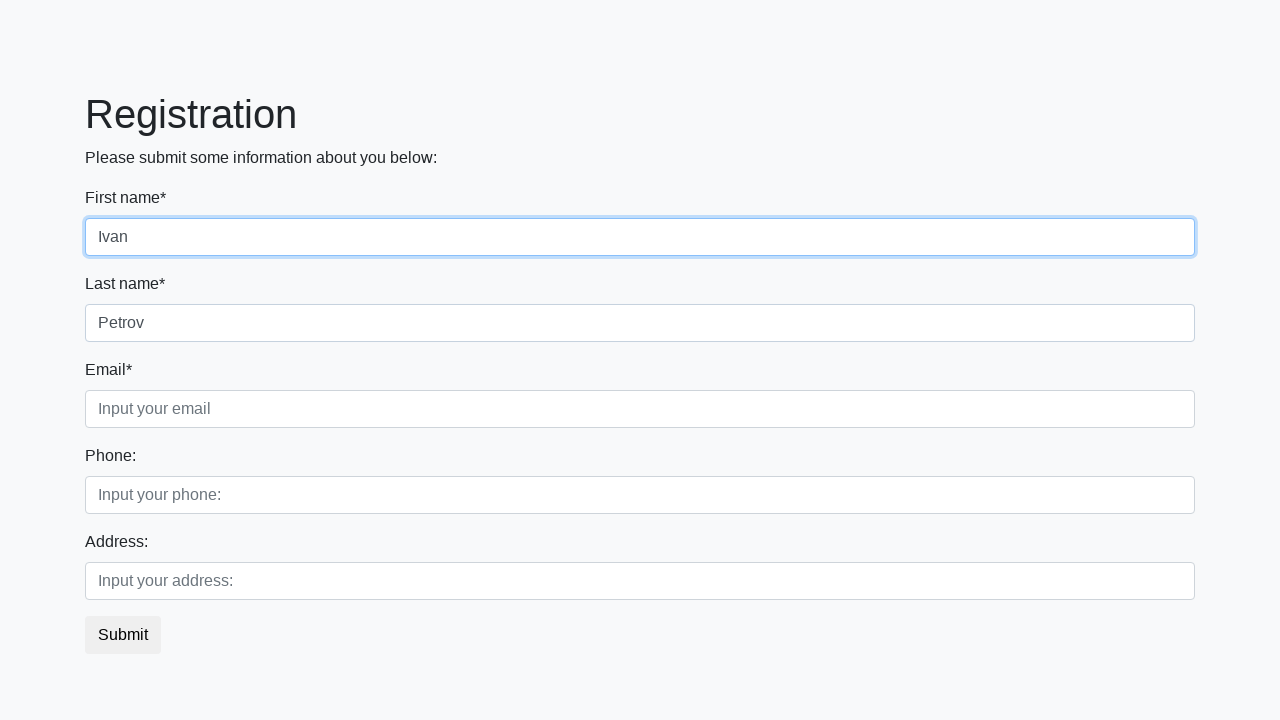

Filled email field with 'test@qa.com' on //div[1]/div[3]/input
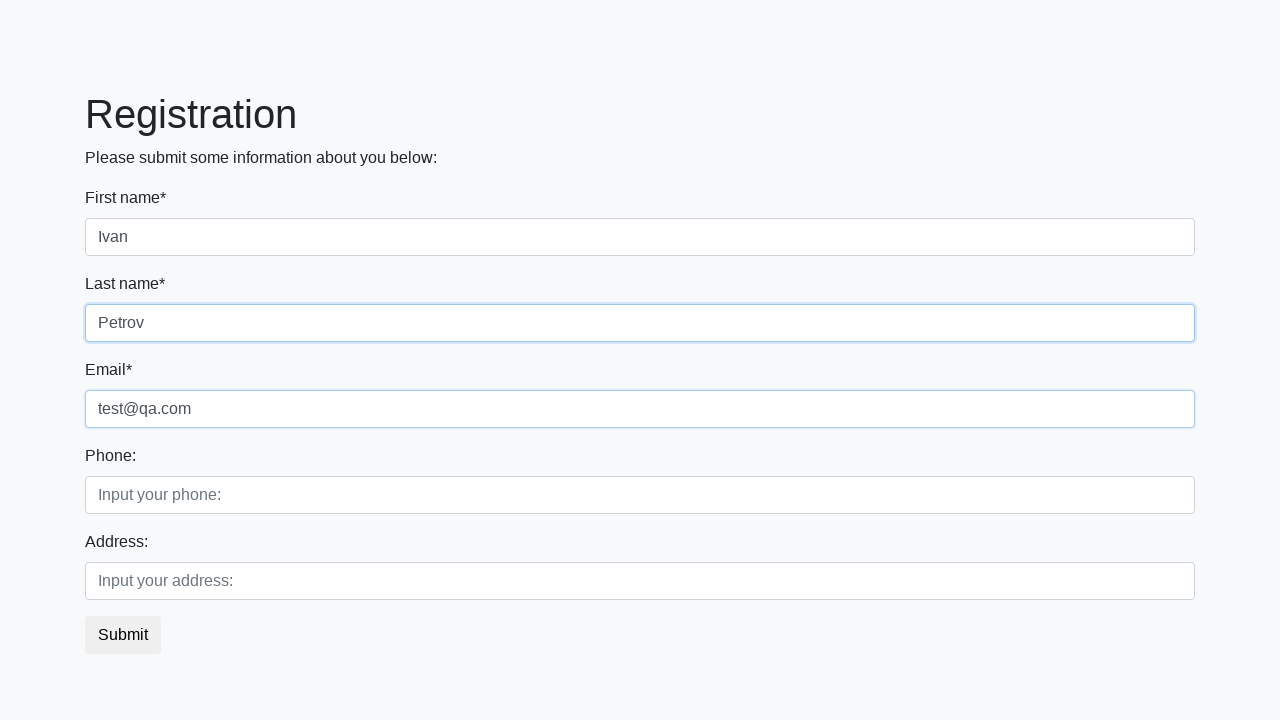

Filled phone field with '123456789' on //div[2]/div[1]/input
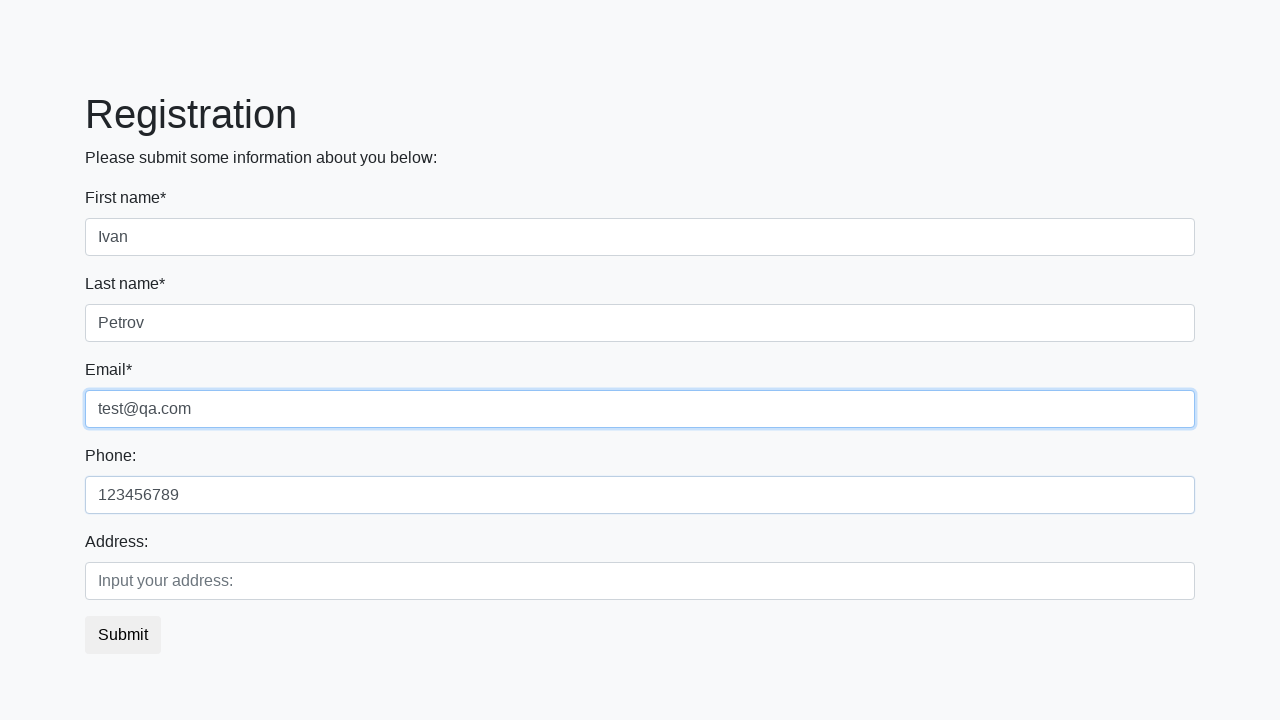

Filled address field with 'Test' on //div[2]/div[2]/input
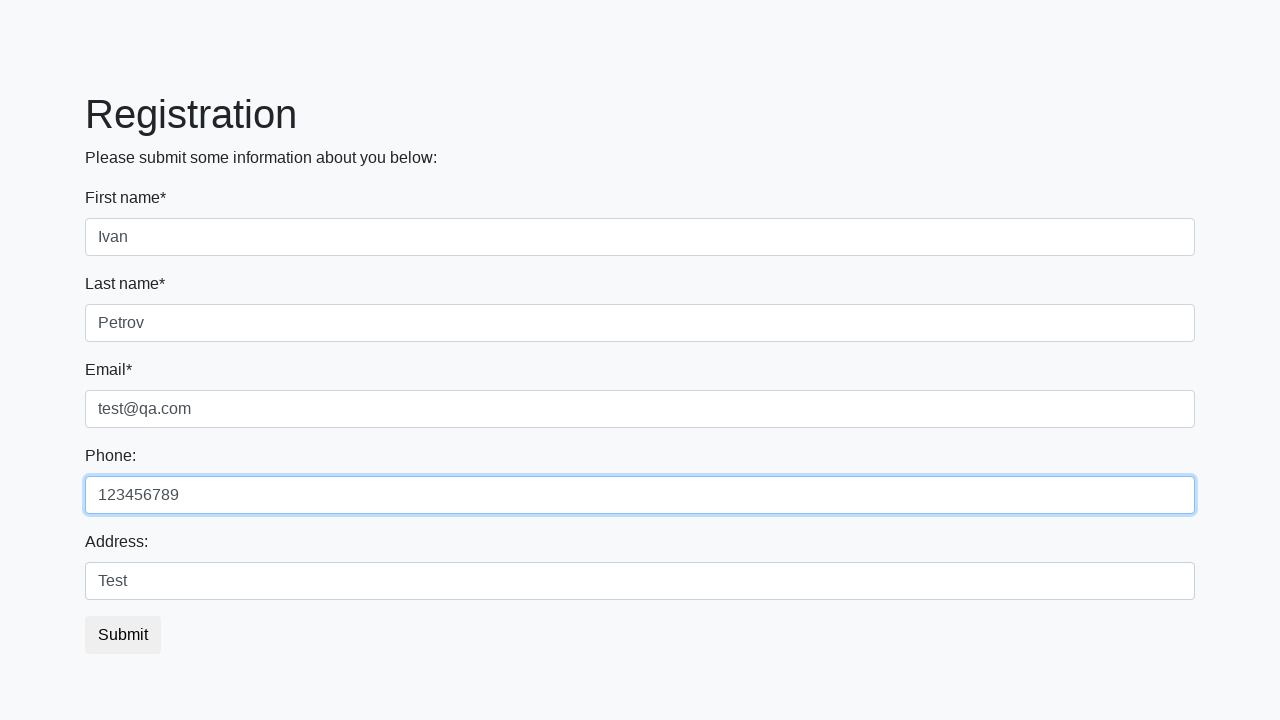

Clicked submit button to register at (123, 635) on button.btn
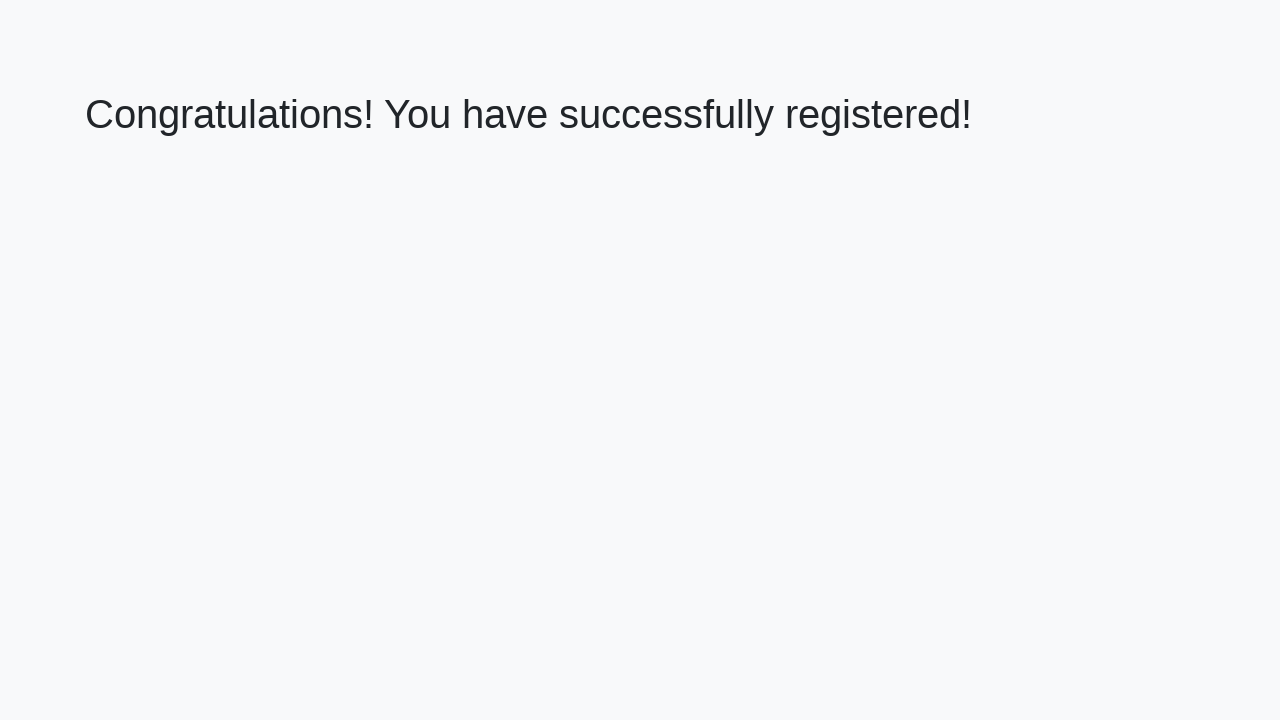

Success message appeared
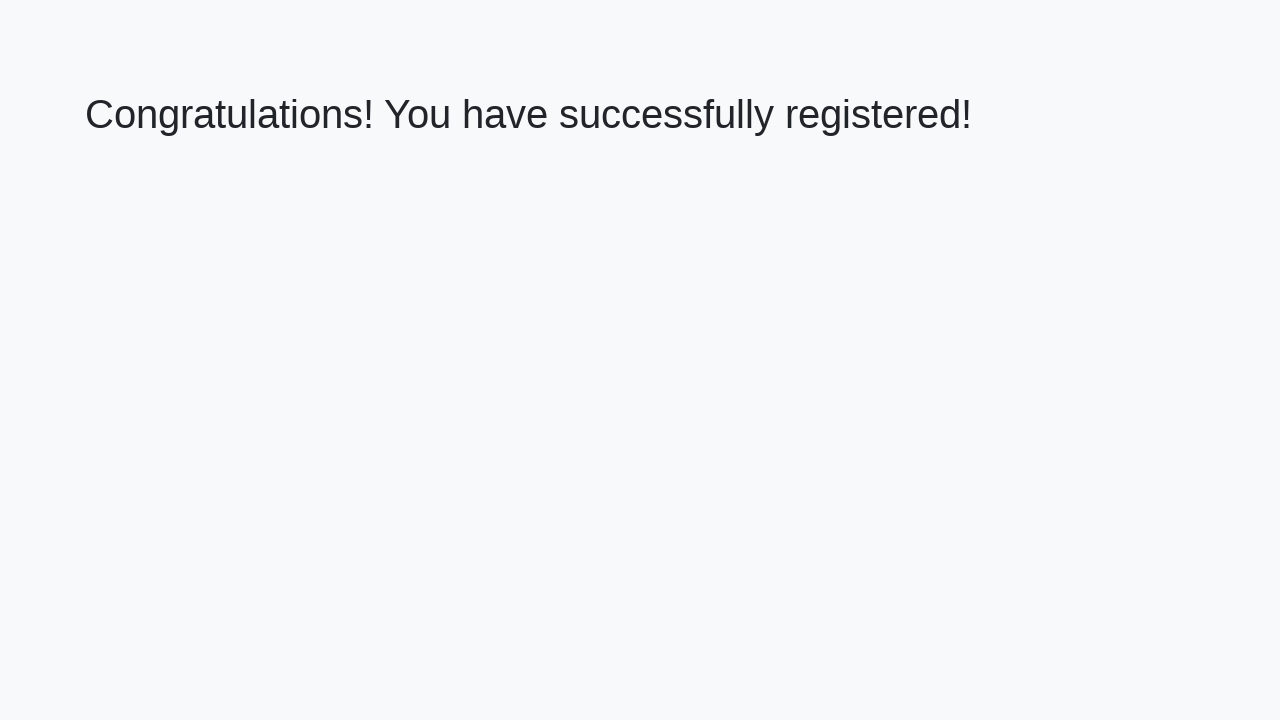

Retrieved success message text: 'Congratulations! You have successfully registered!'
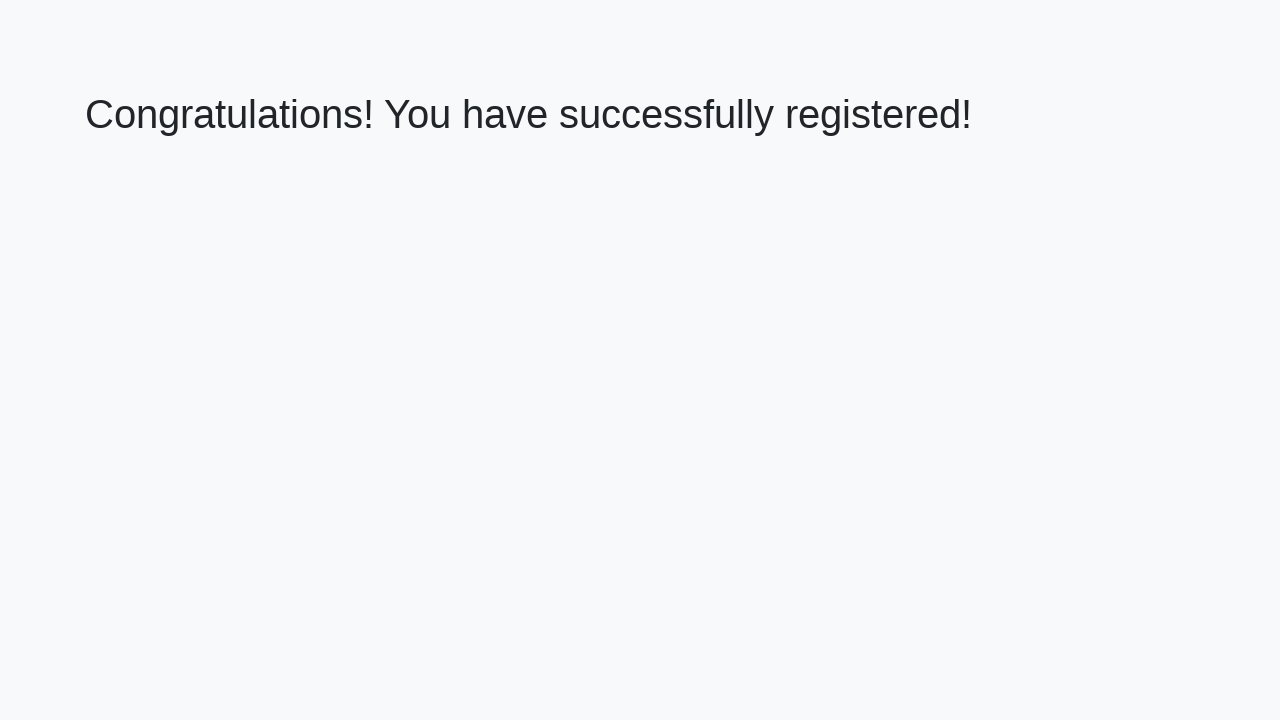

Verified success message matches expected text
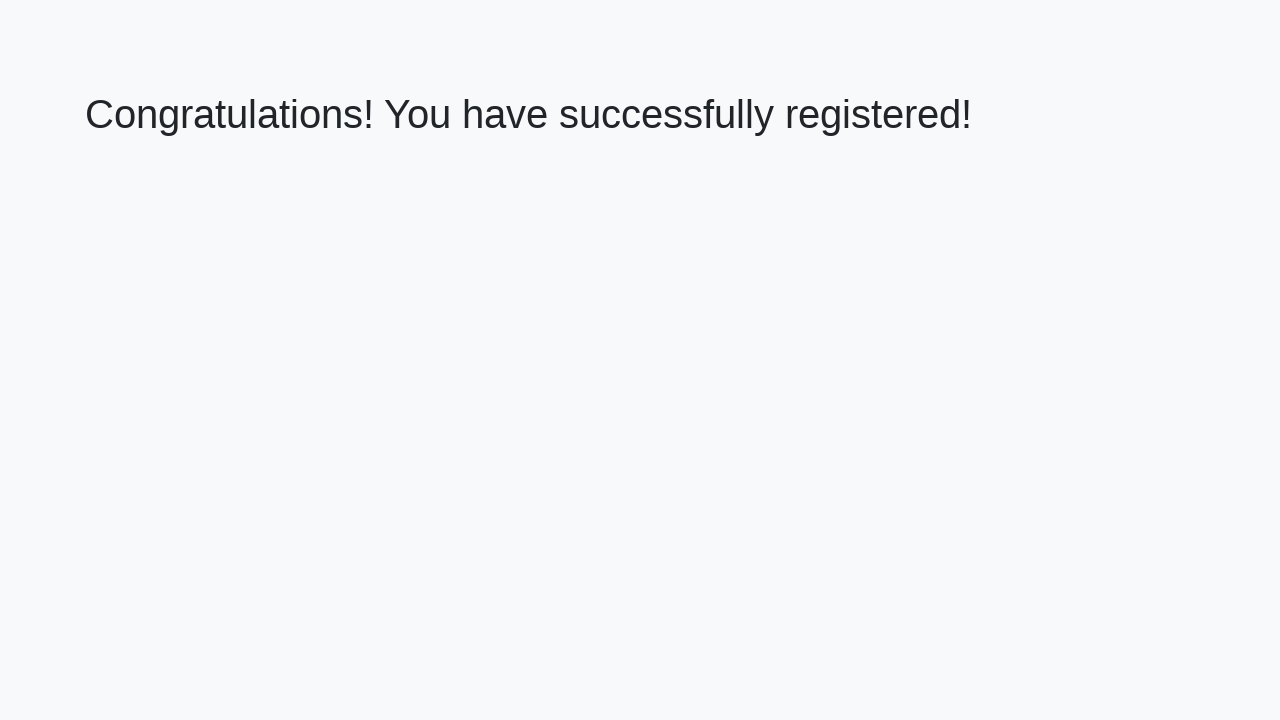

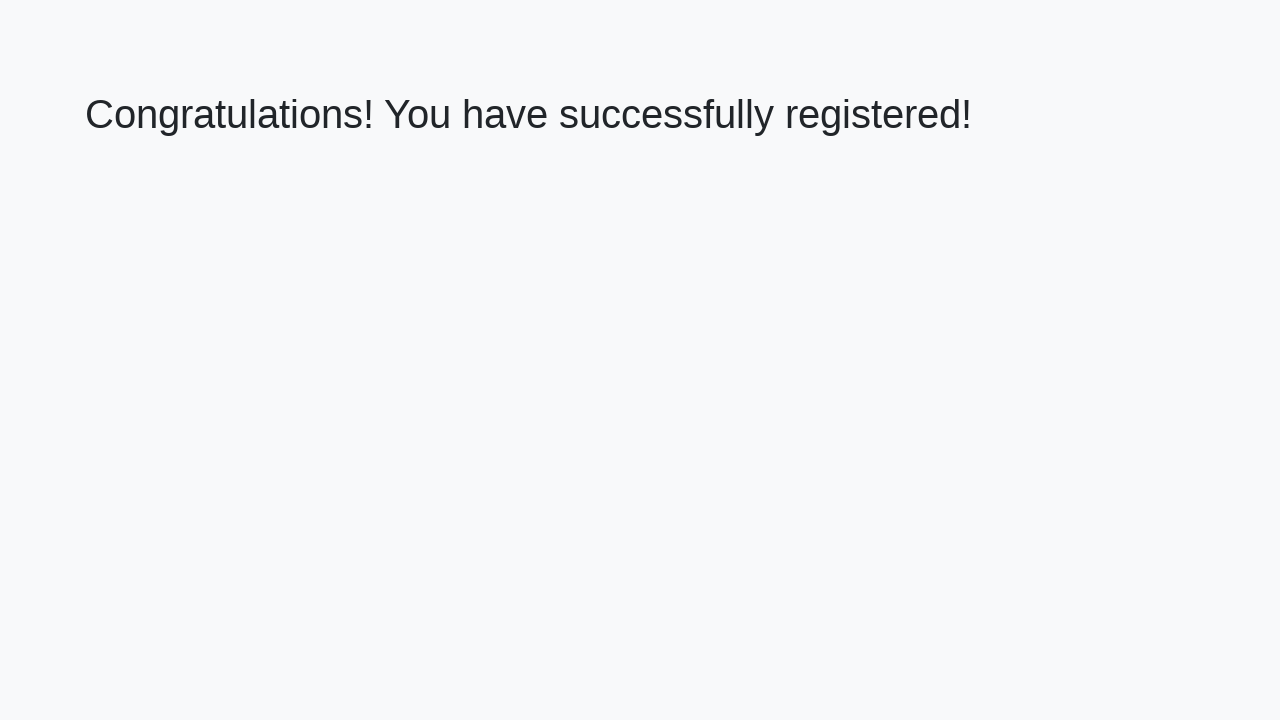